Tests dynamic dropdown autocomplete by entering a country code and selecting from the suggestions

Starting URL: https://codenboxautomationlab.com/practice/

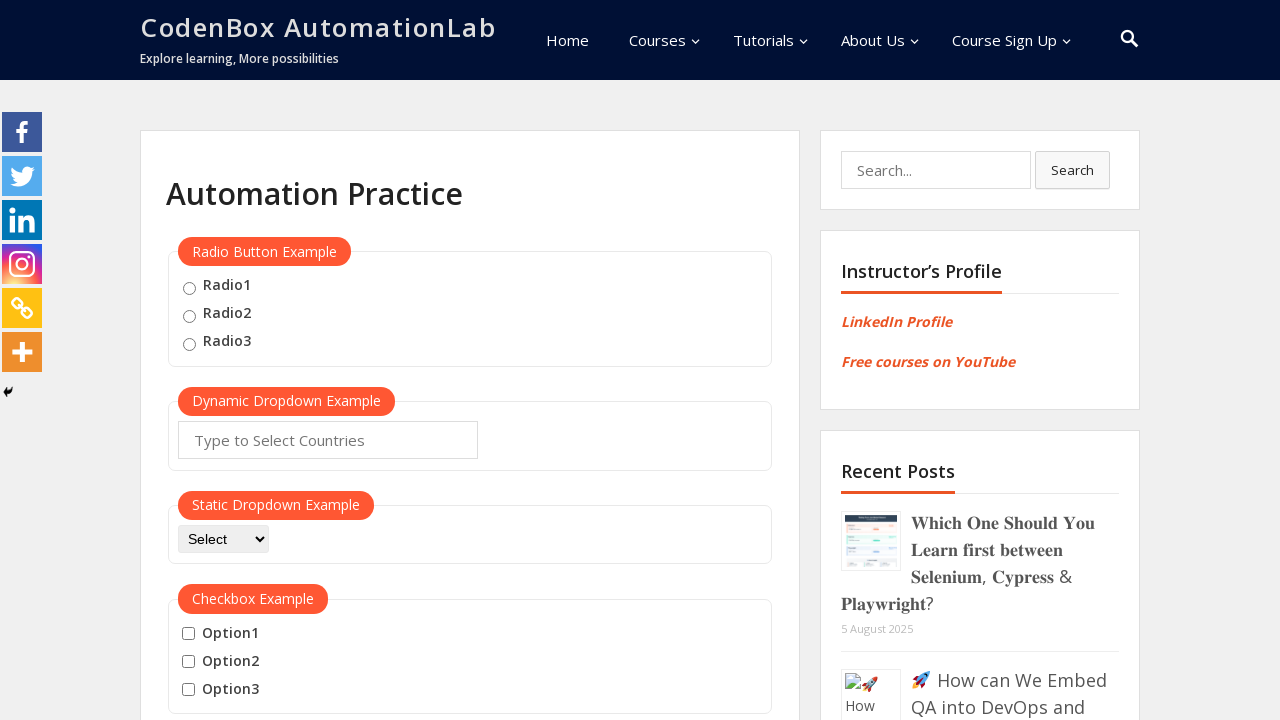

Filled autocomplete field with country code 'QA' on #autocomplete
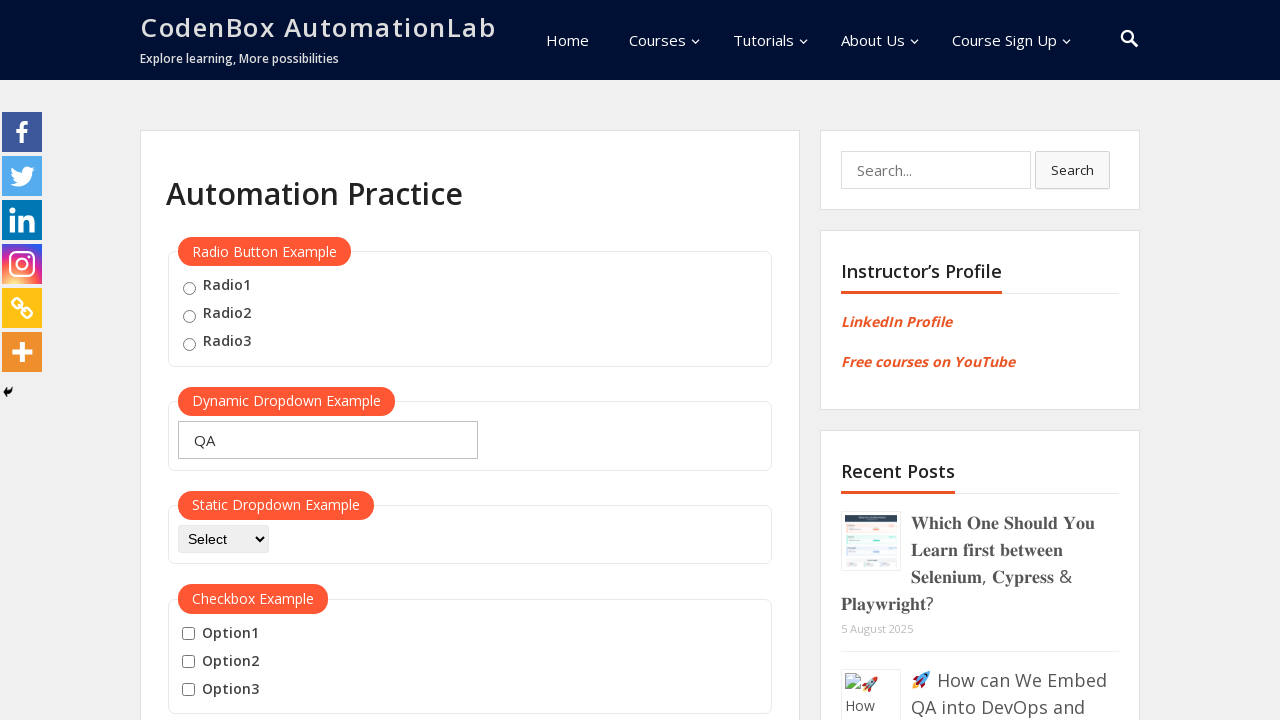

Pressed ArrowDown to navigate to dropdown suggestion on #autocomplete
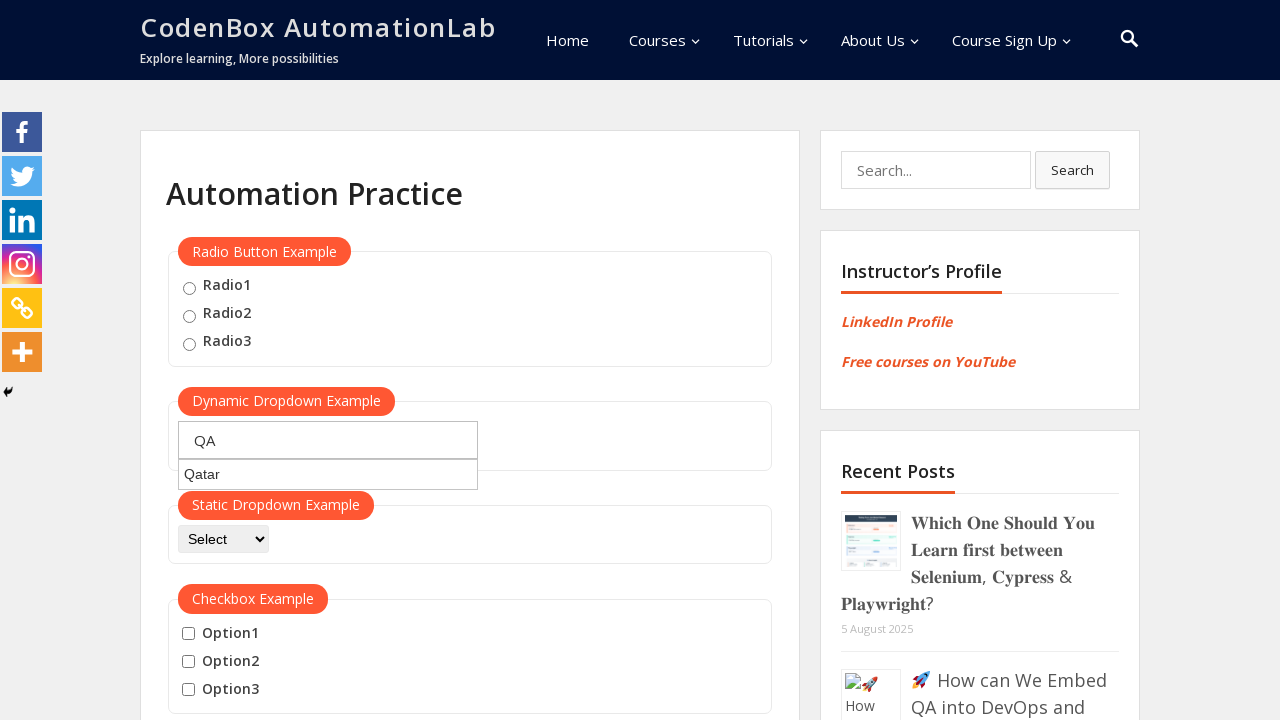

Pressed Enter to confirm the selected country code on #autocomplete
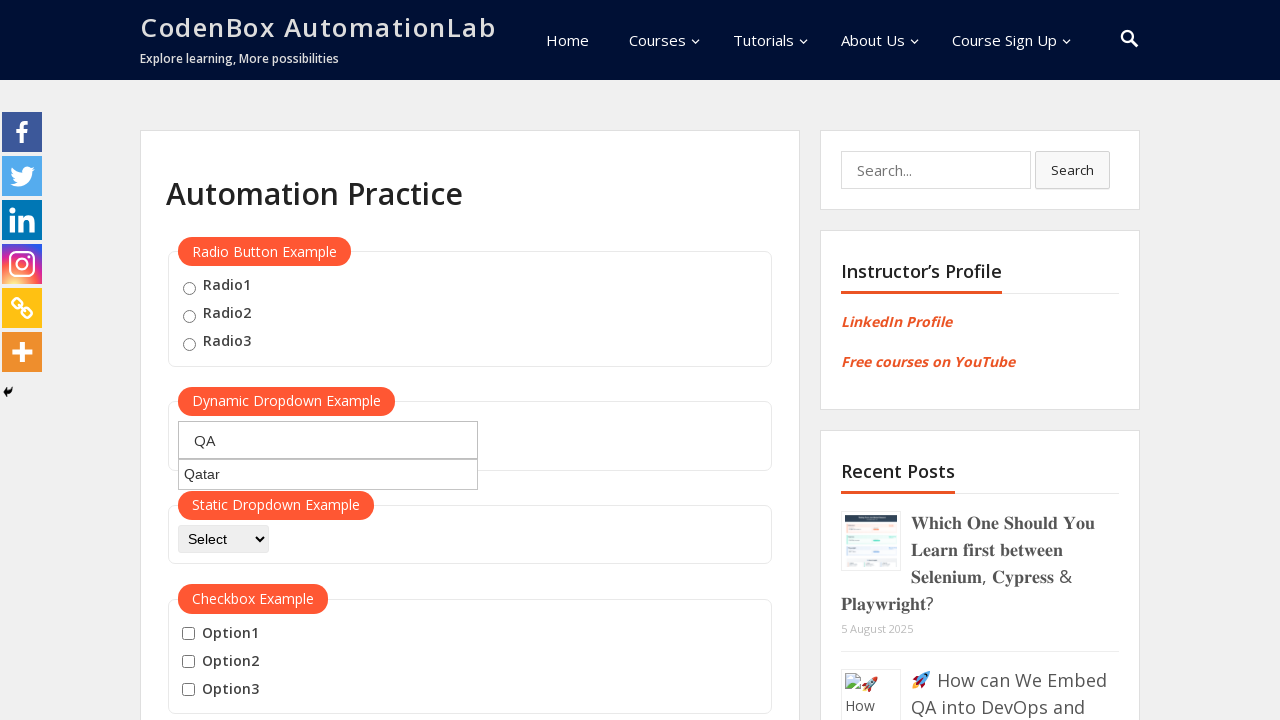

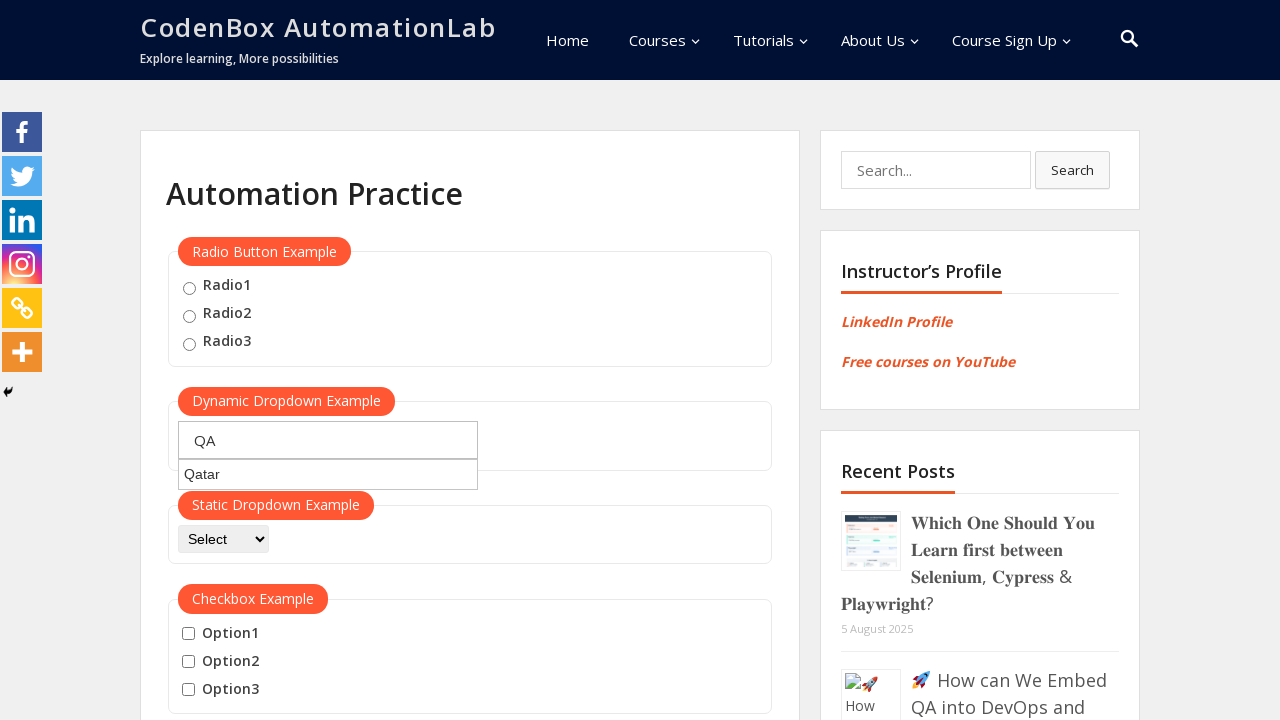